Tests drag and drop functionality on the jQuery UI droppable demo page by dragging a source element and dropping it onto a target element within an iframe

Starting URL: https://jqueryui.com/droppable/

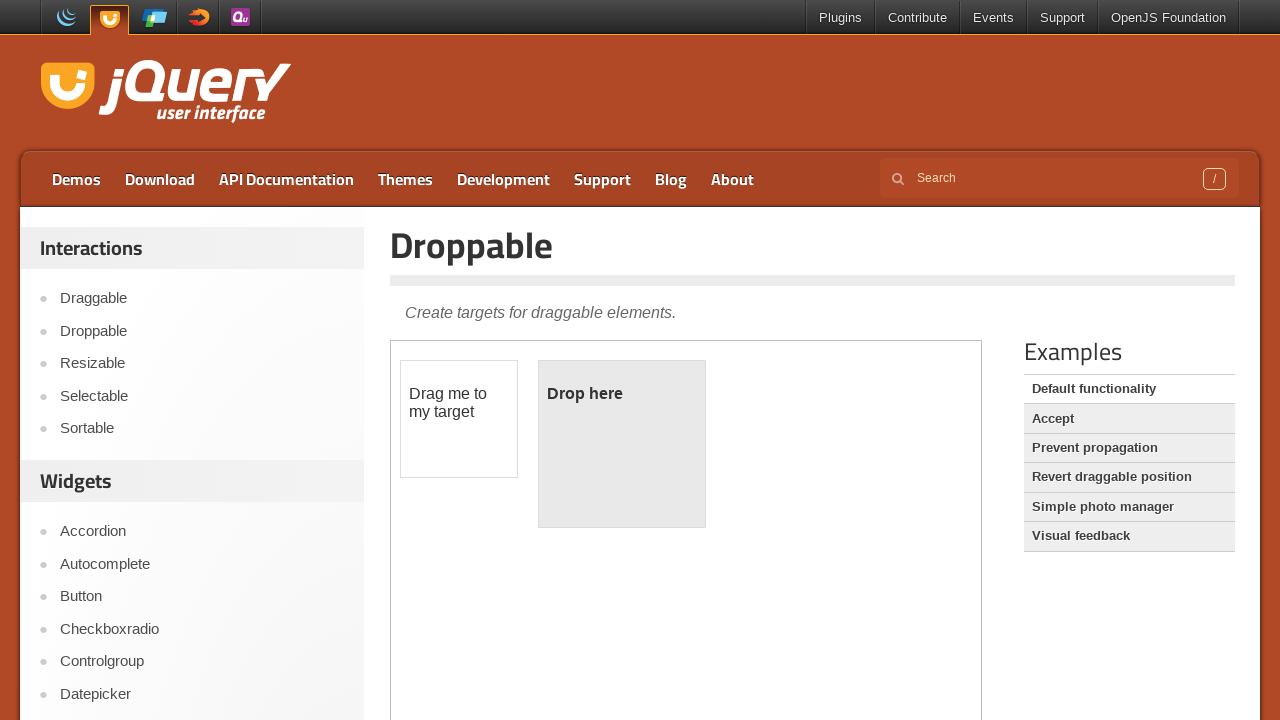

Navigated to jQuery UI droppable demo page
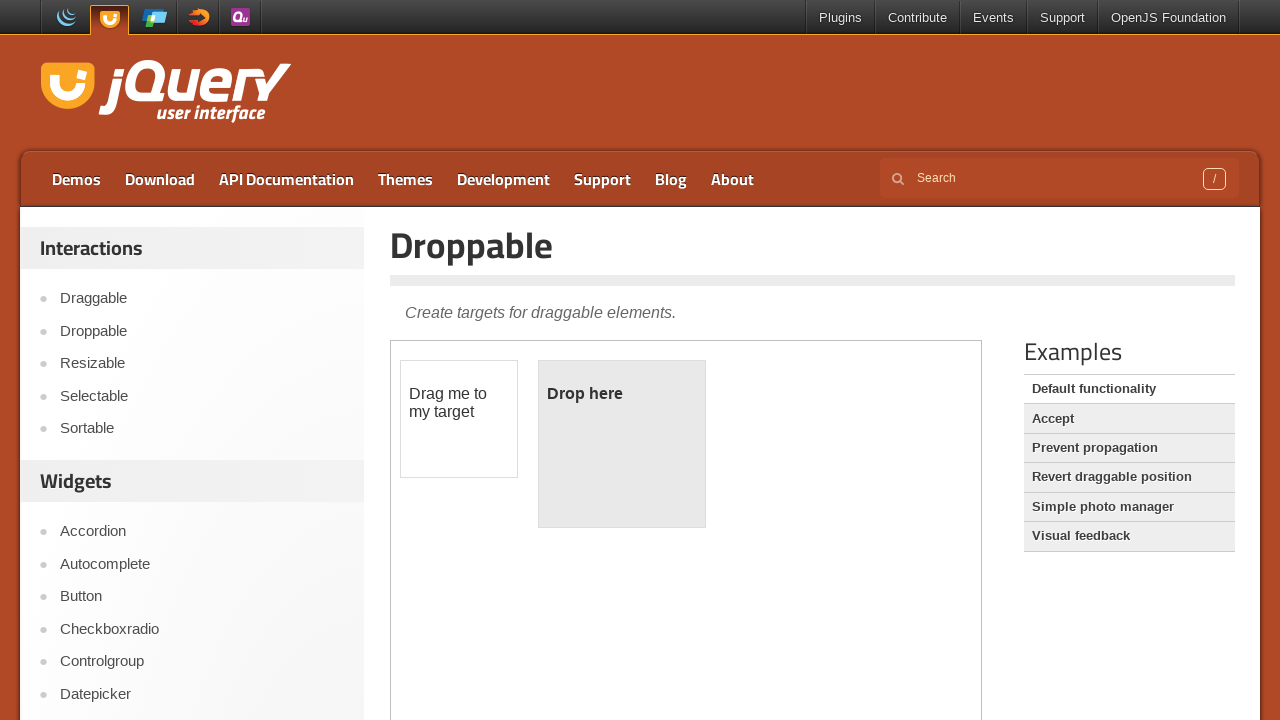

Selected the first iframe on the page
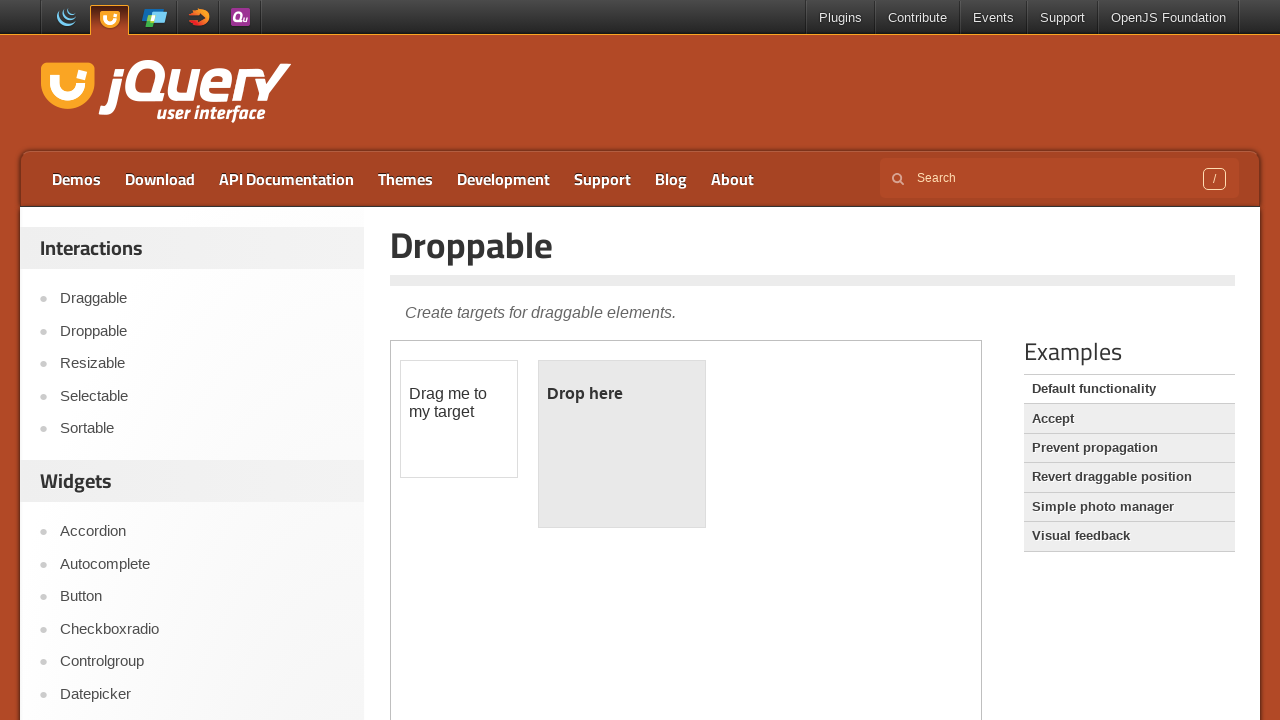

Located the draggable source element
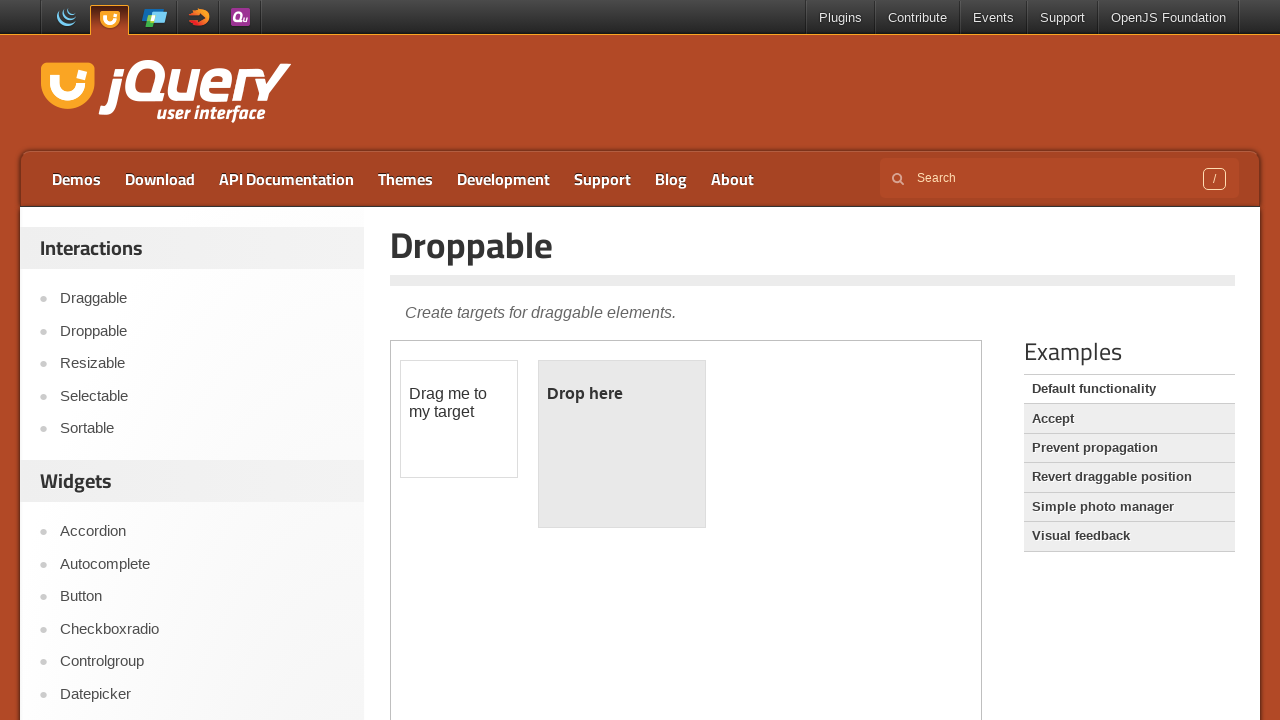

Located the droppable target element
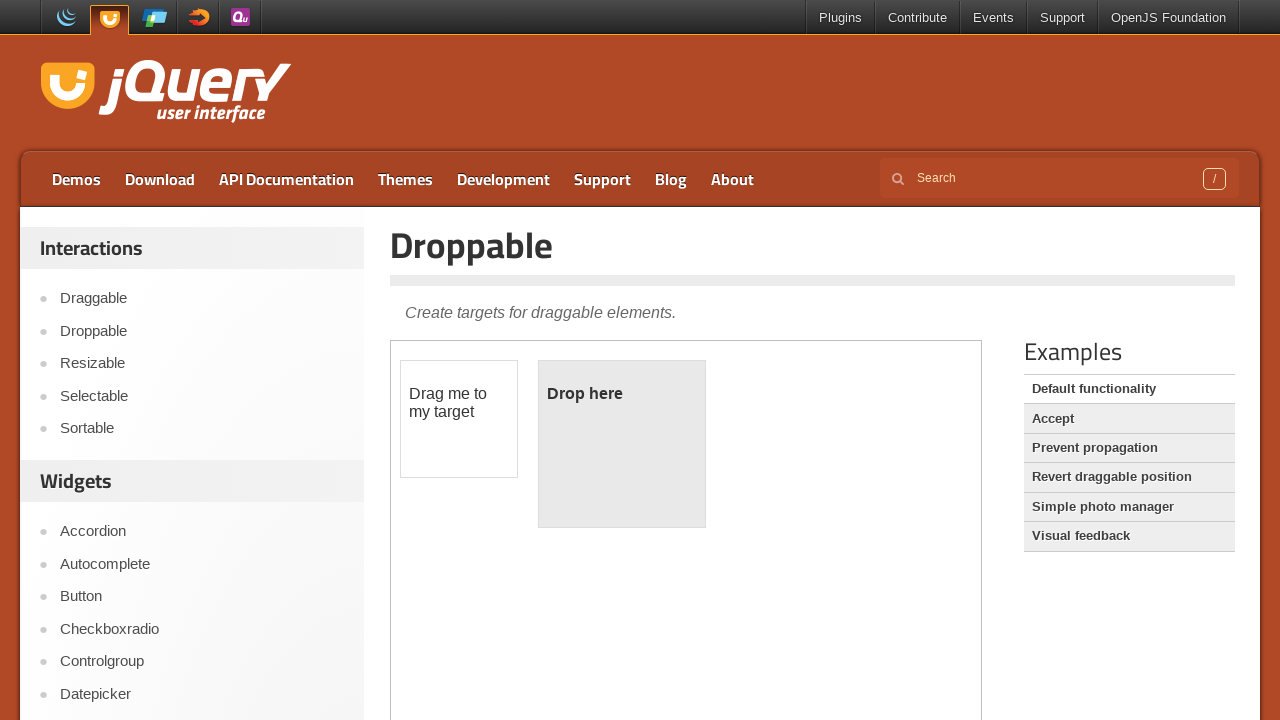

Dragged source element and dropped it onto target element at (622, 444)
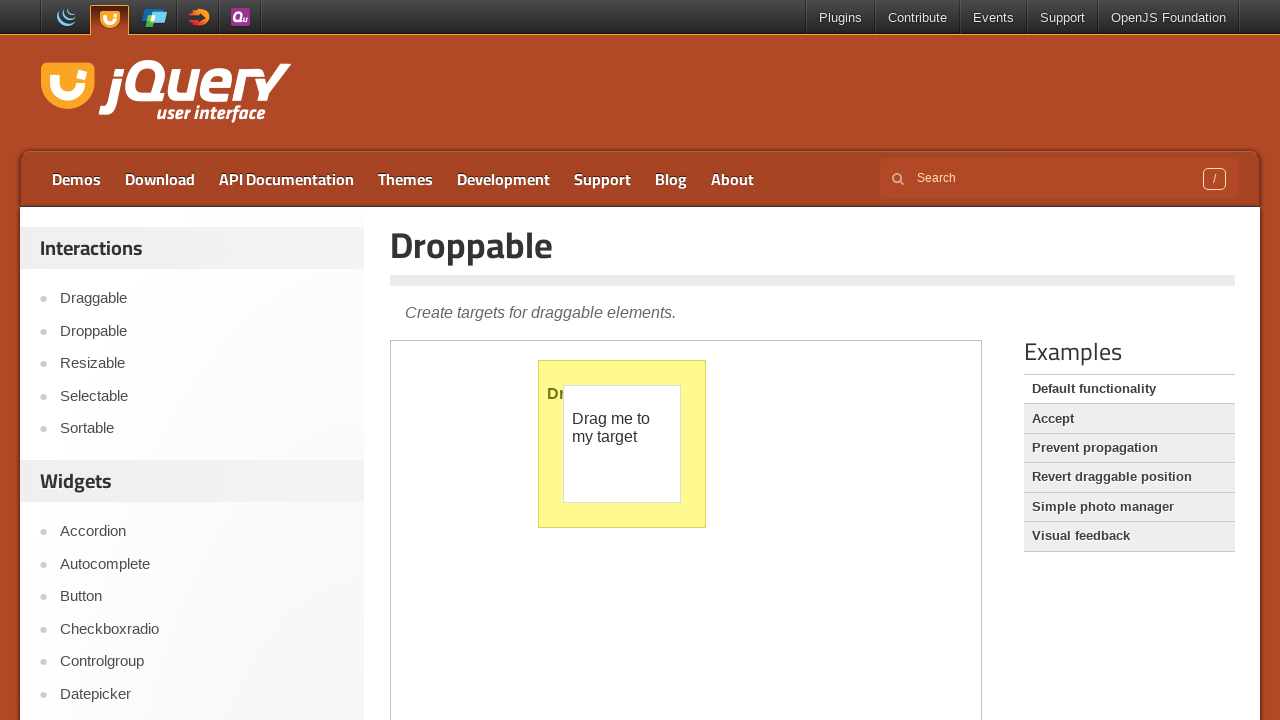

Verified drop completed - target element now displays 'Dropped!' text
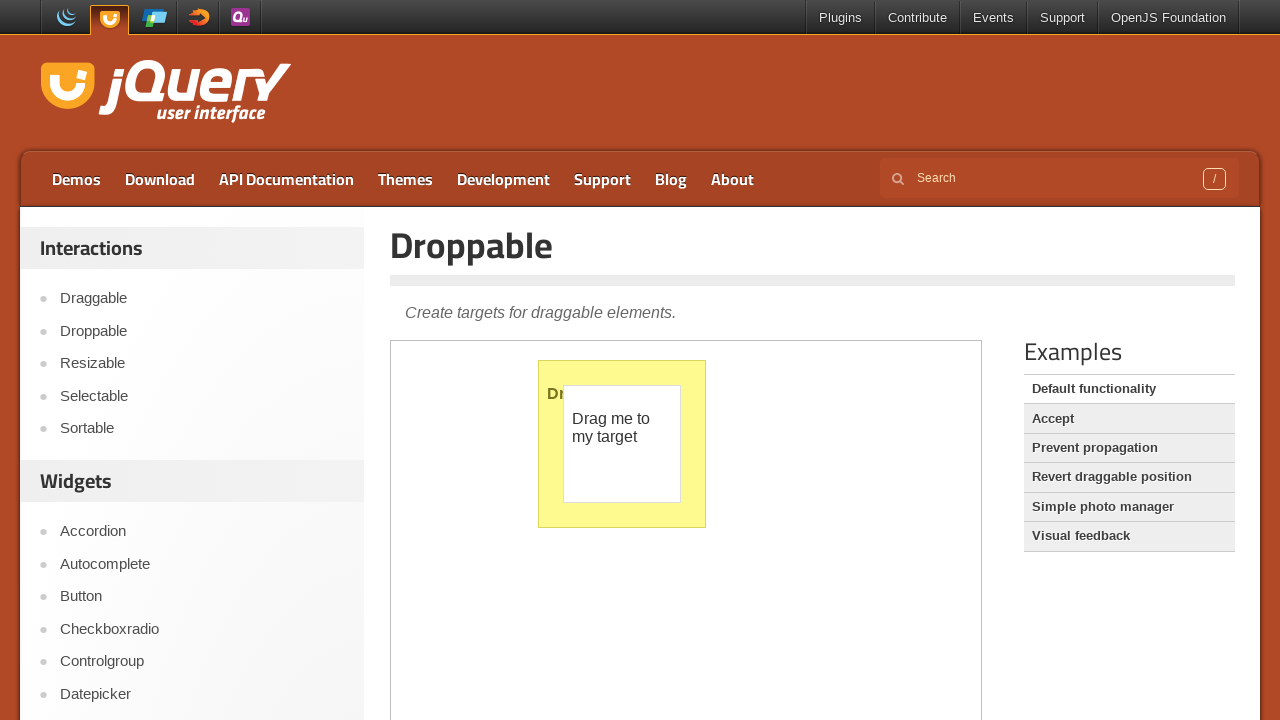

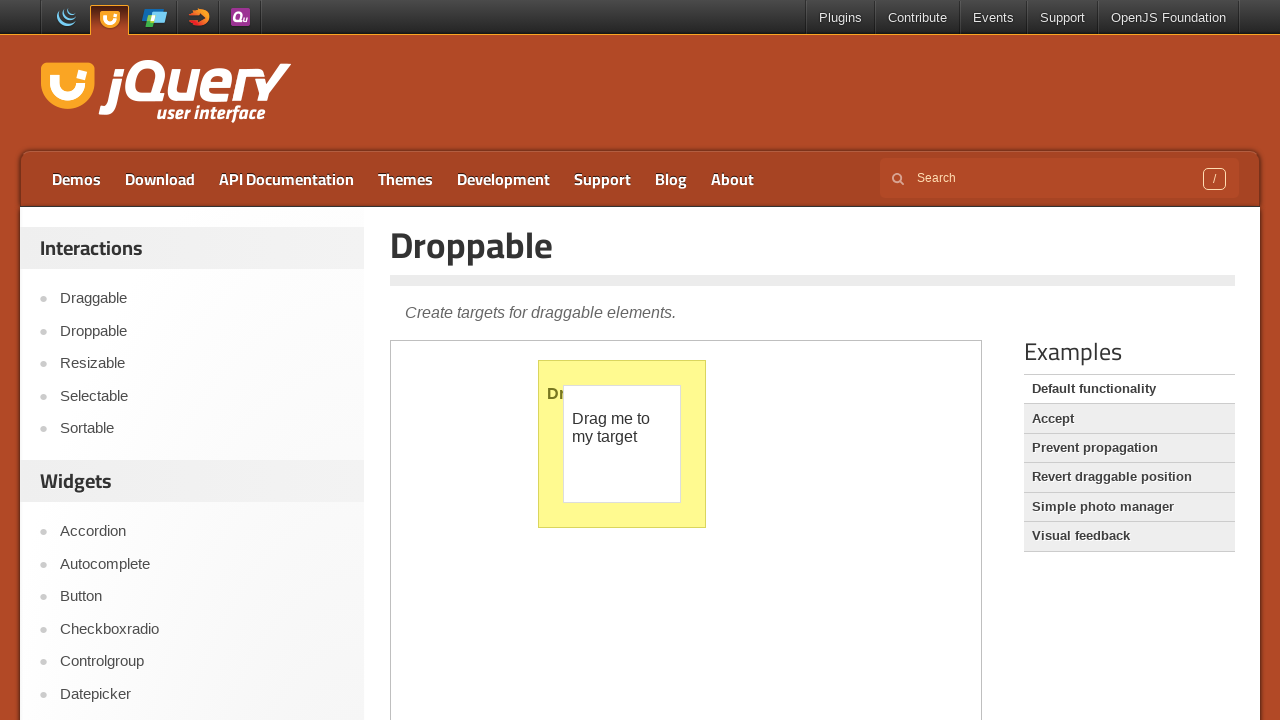